Navigates to two different websites to count buttons on the first site and product images on the second site

Starting URL: https://egg.live/es-ar/

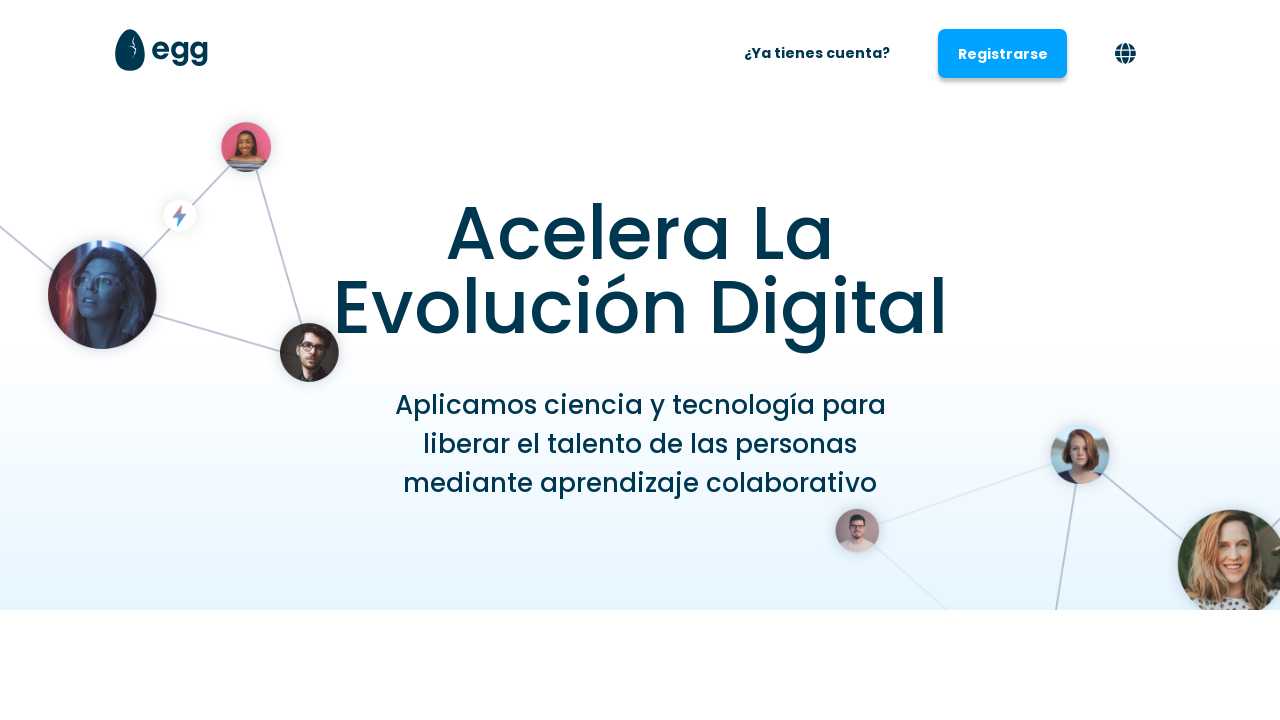

Counted buttons with class 'button' on the page
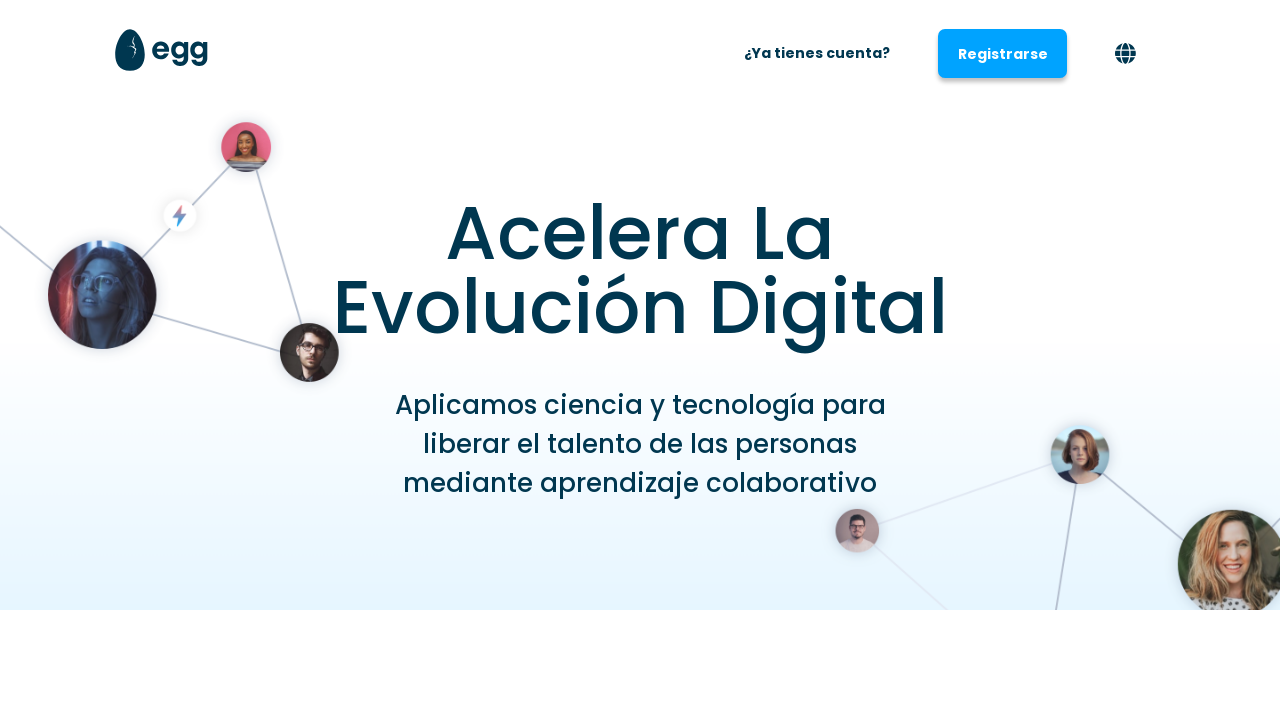

Navigated to product page: https://www.thisisfeliznavidad.com/productos/invader-sweater/
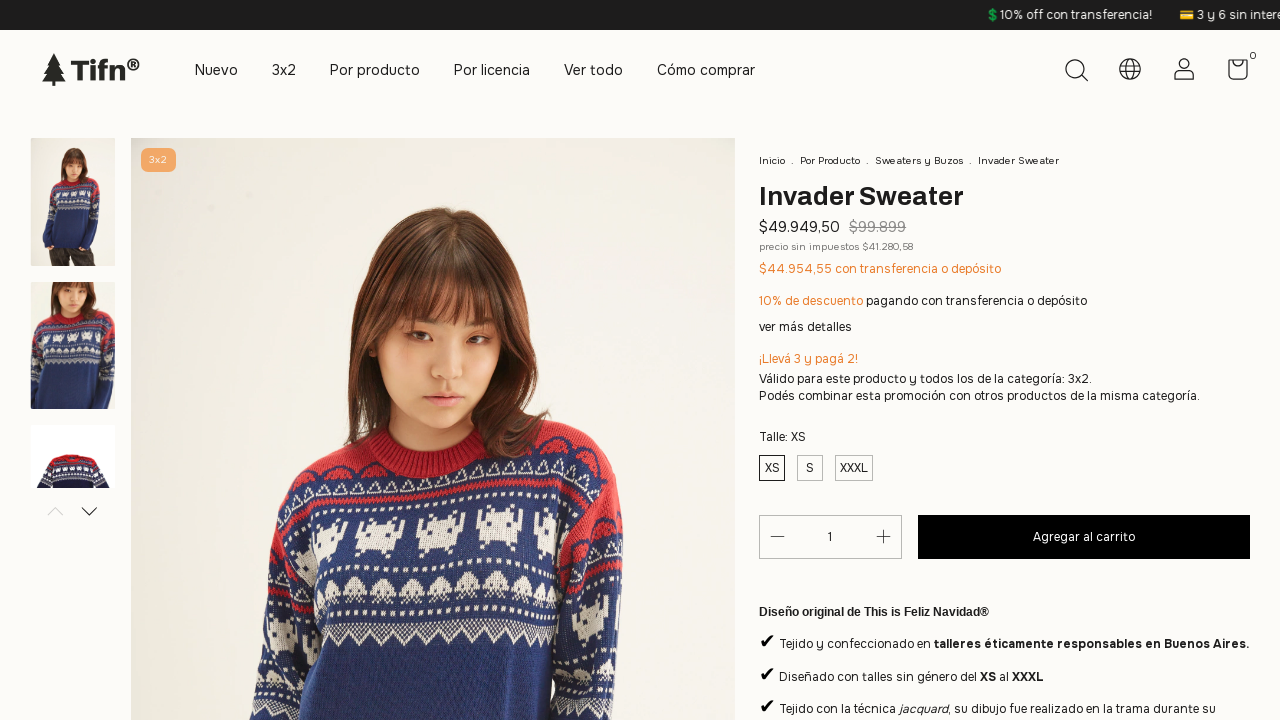

Counted product images with class 'product-slider-image'
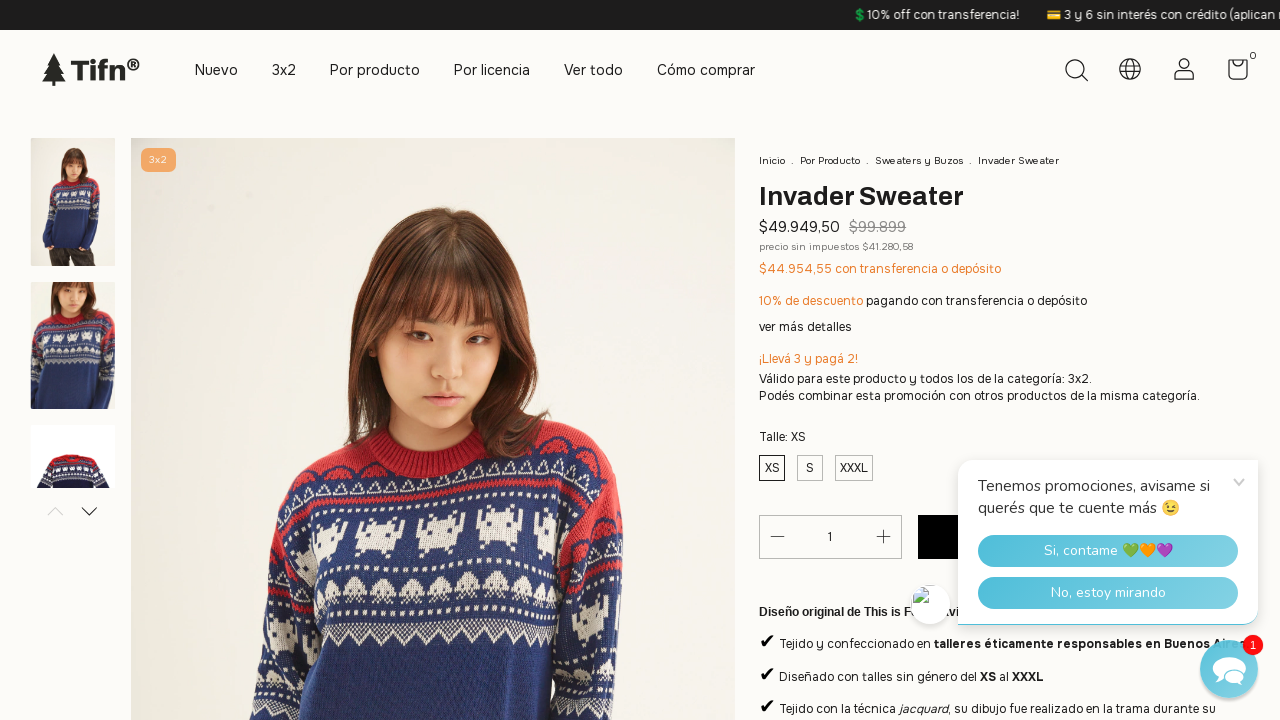

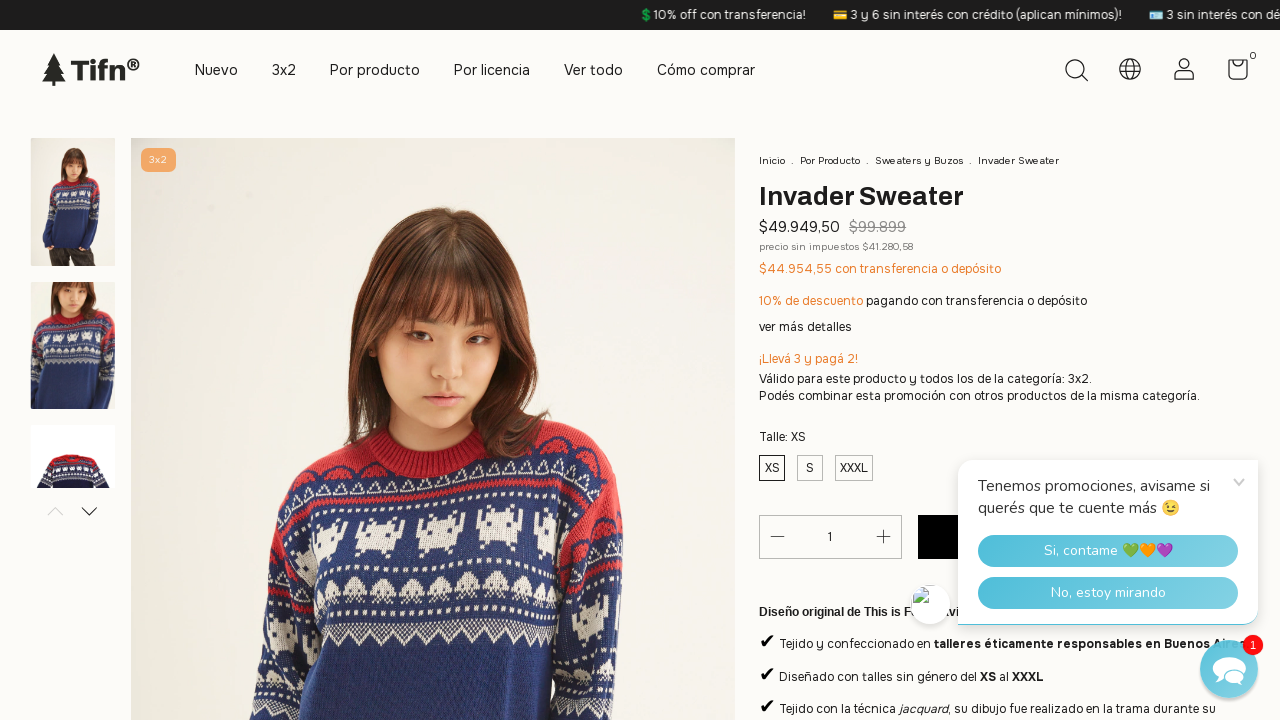